Tests the search/filter functionality on a vegetable offers page by entering "Rice" in the search field and verifying that the filtered results all contain "Rice".

Starting URL: https://rahulshettyacademy.com/seleniumPractise/#/offers

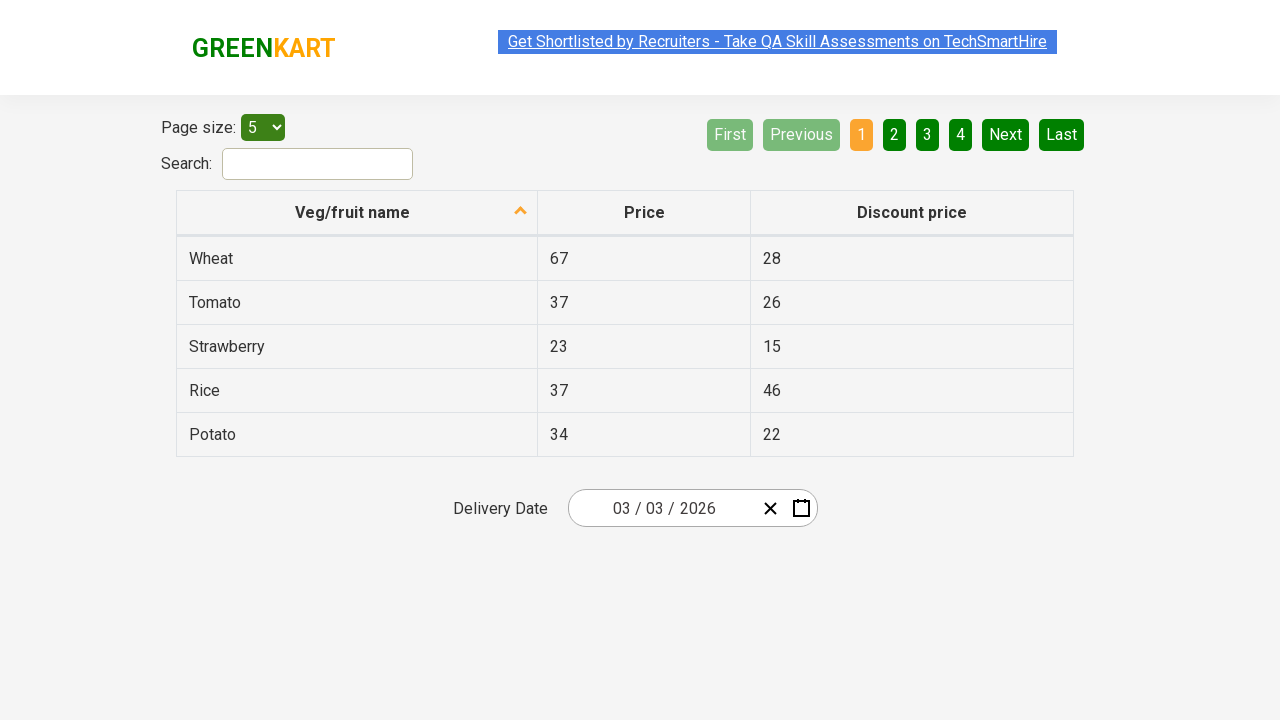

Filled search field with 'Rice' on input#search-field
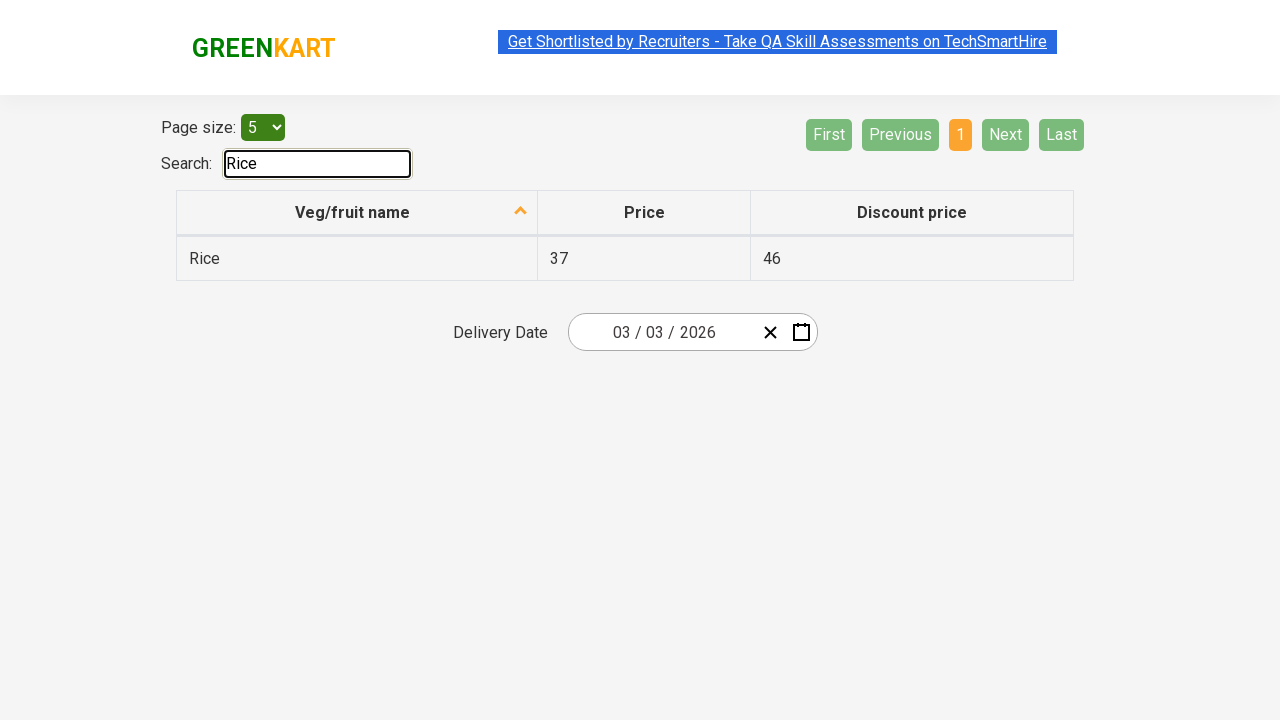

Waited for filtered results table to load
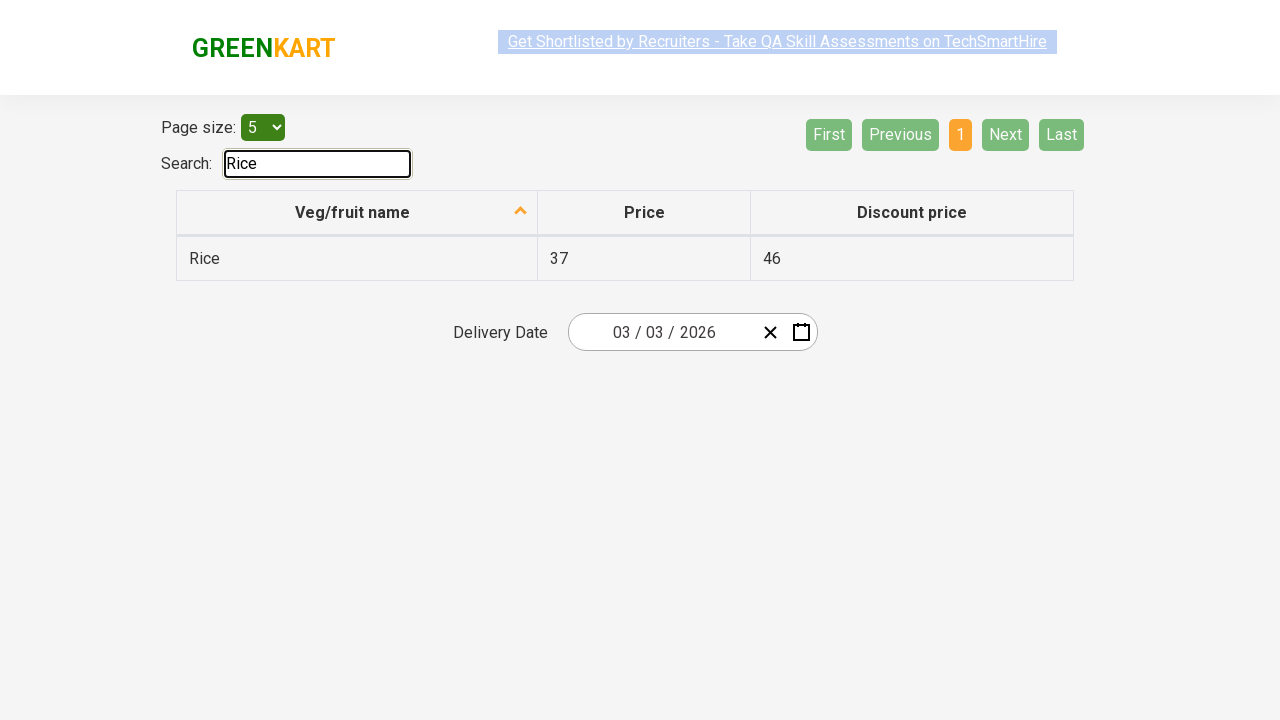

Retrieved all vegetable names from filtered results
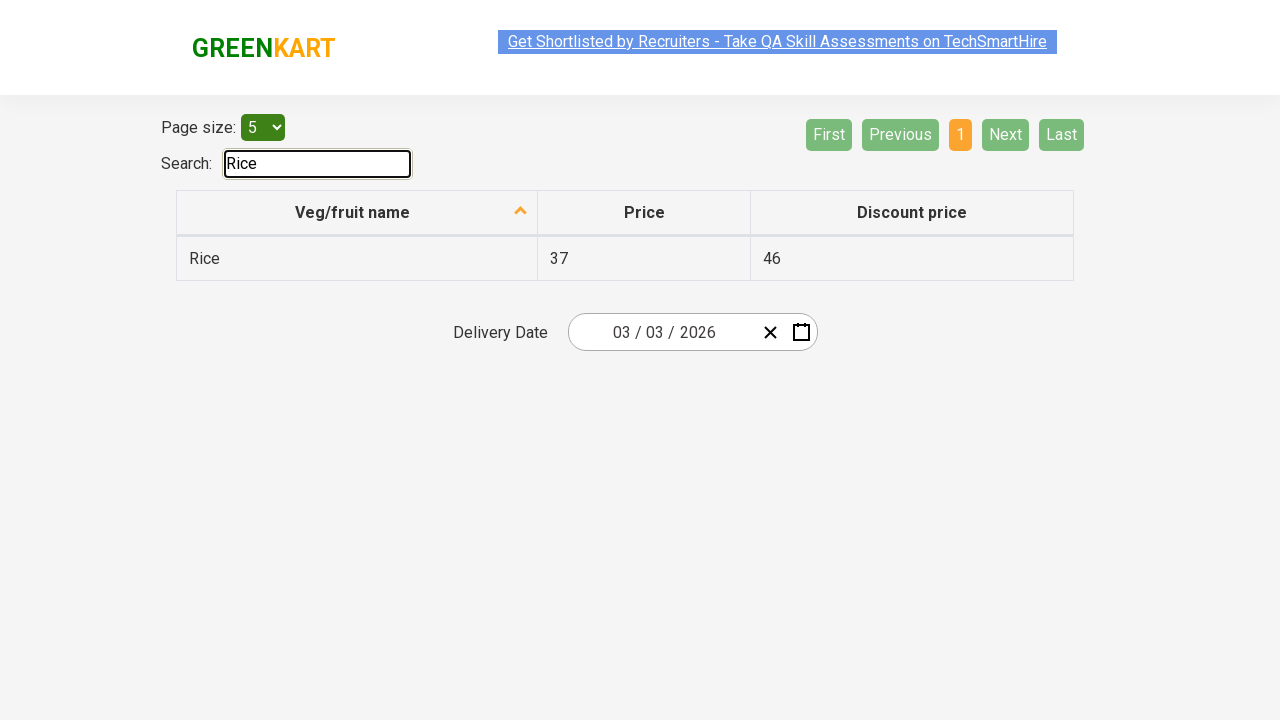

Verified 'Rice' contains 'Rice'
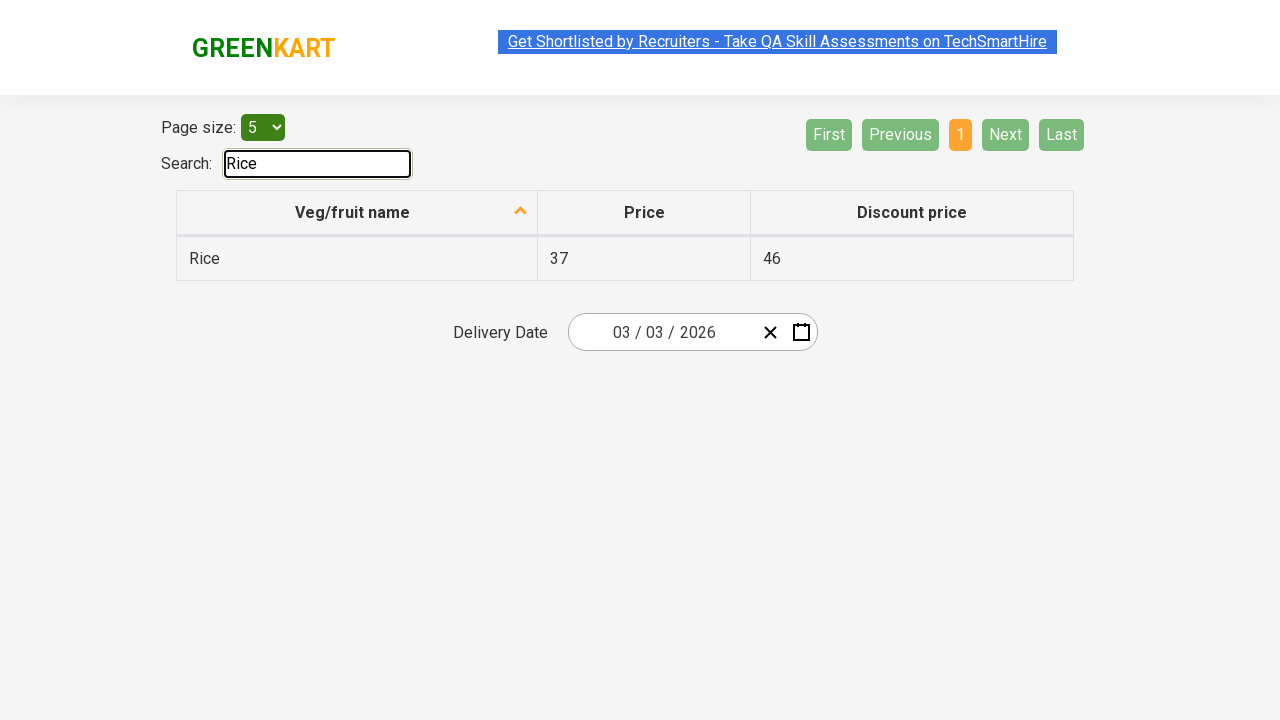

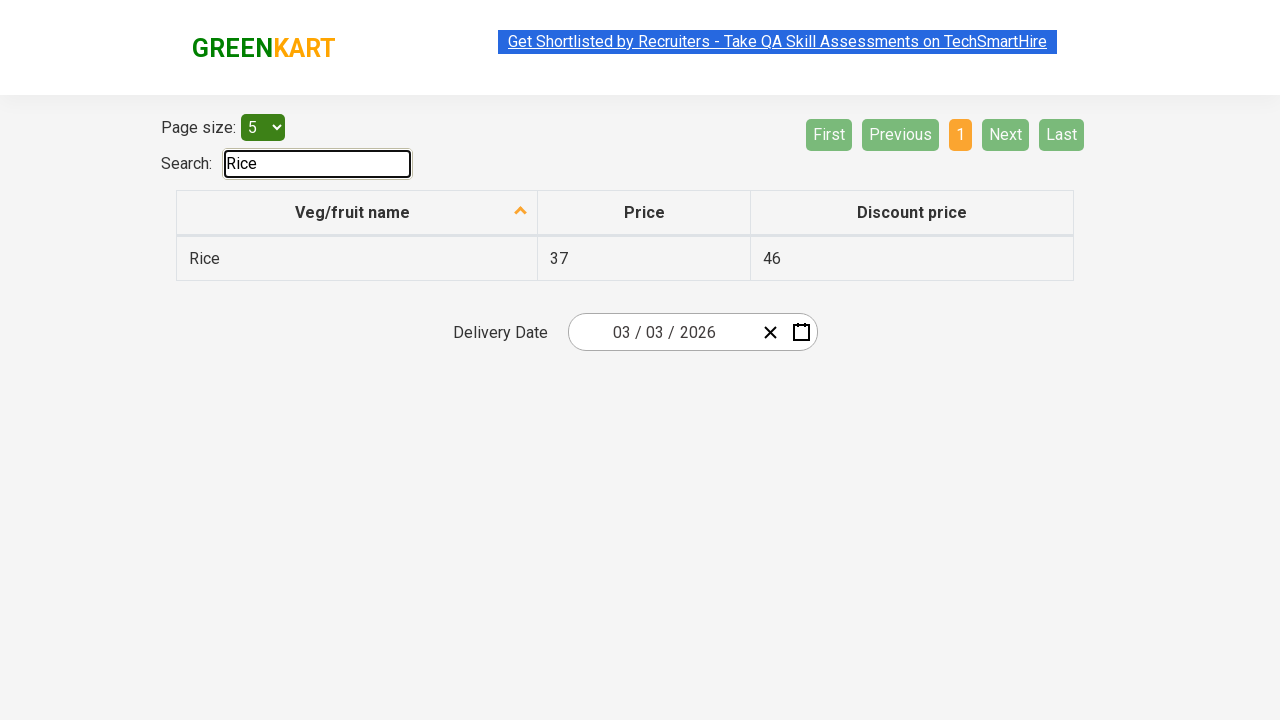